Navigates to the DemoBlaze demo e-commerce website and verifies that the page title matches the expected value "STORE"

Starting URL: https://www.demoblaze.com/

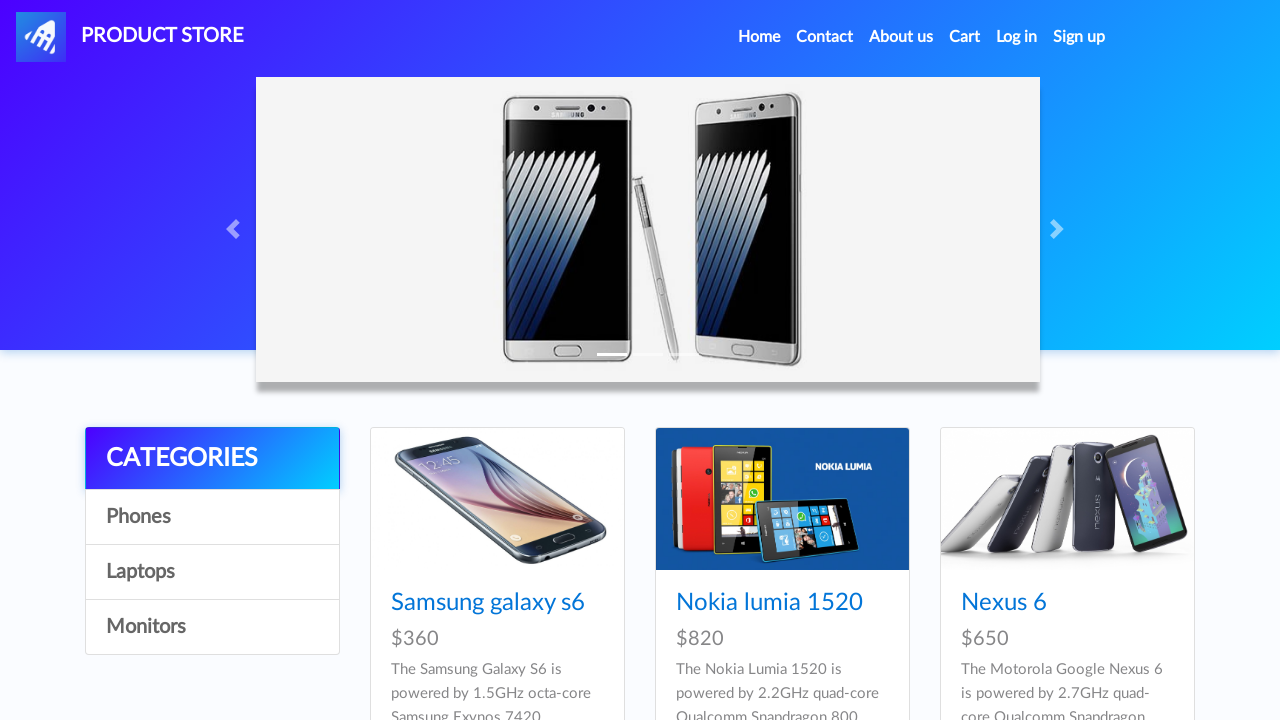

Waited for page to load with domcontentloaded state
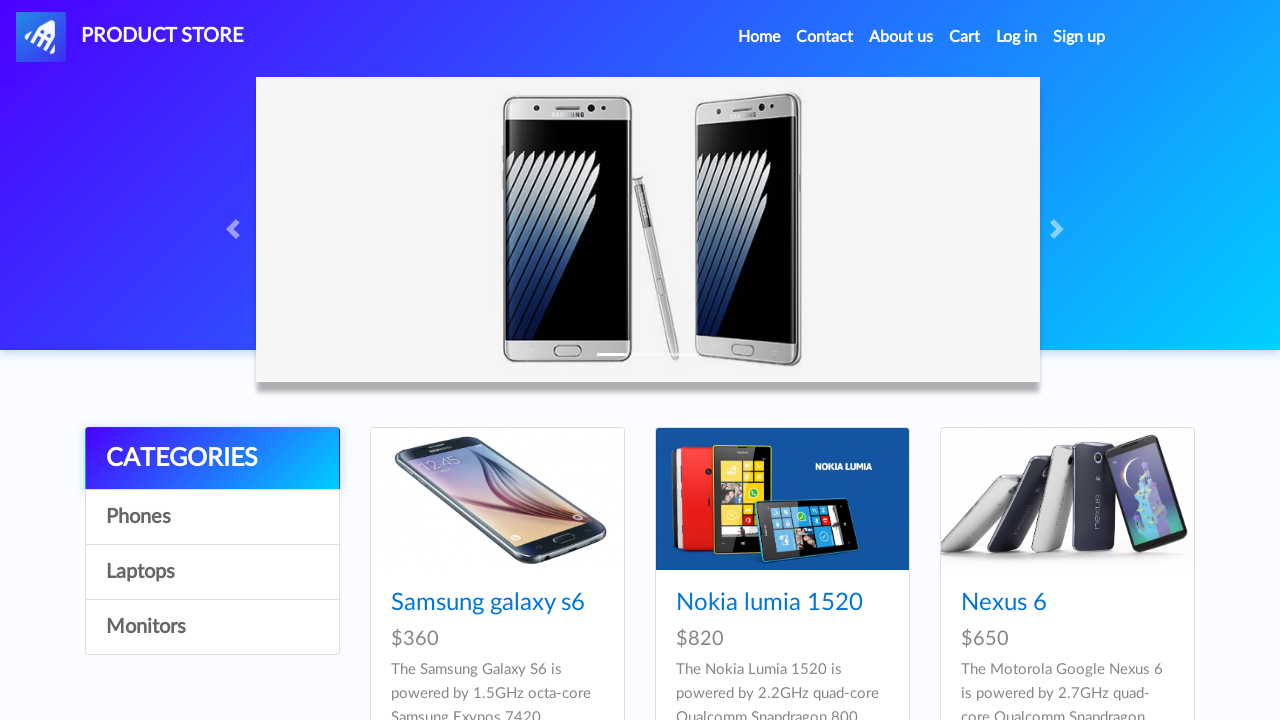

Retrieved page title
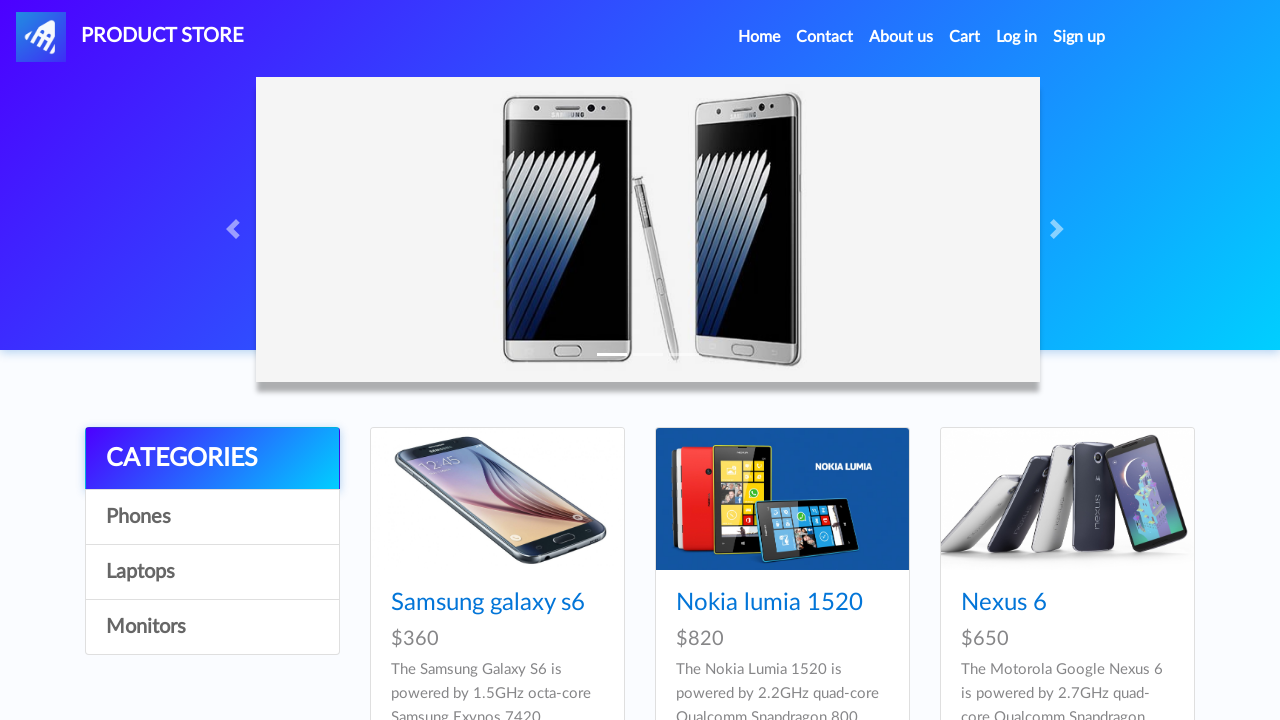

Page title verified: 'STORE' matches expected 'STORE'
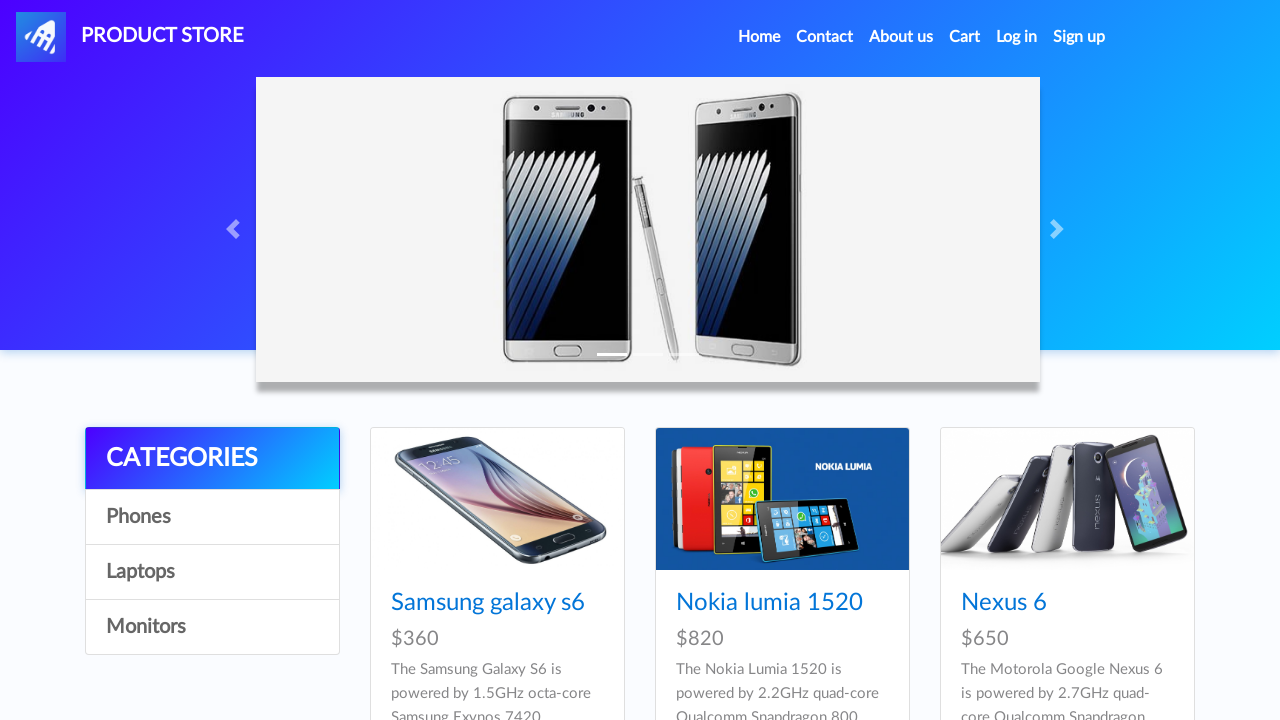

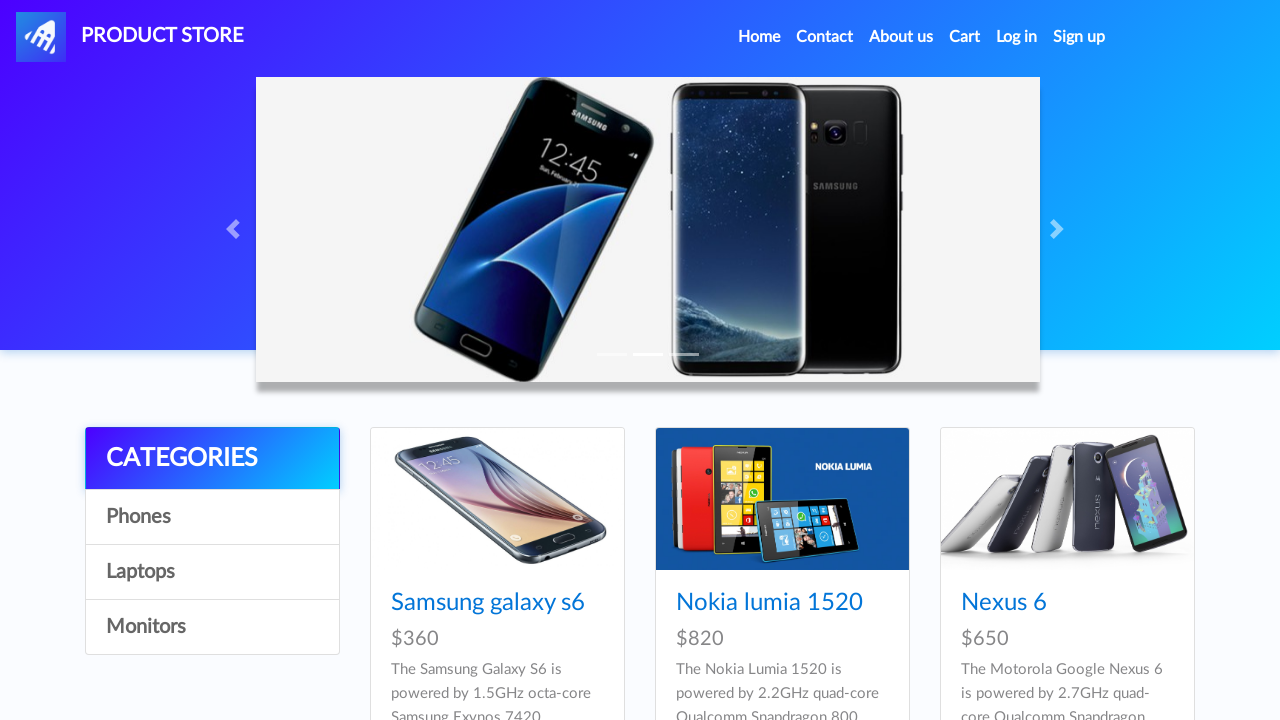